Tests the delete button functionality by clicking it and verifying the item is removed

Starting URL: https://carros-crud.vercel.app/

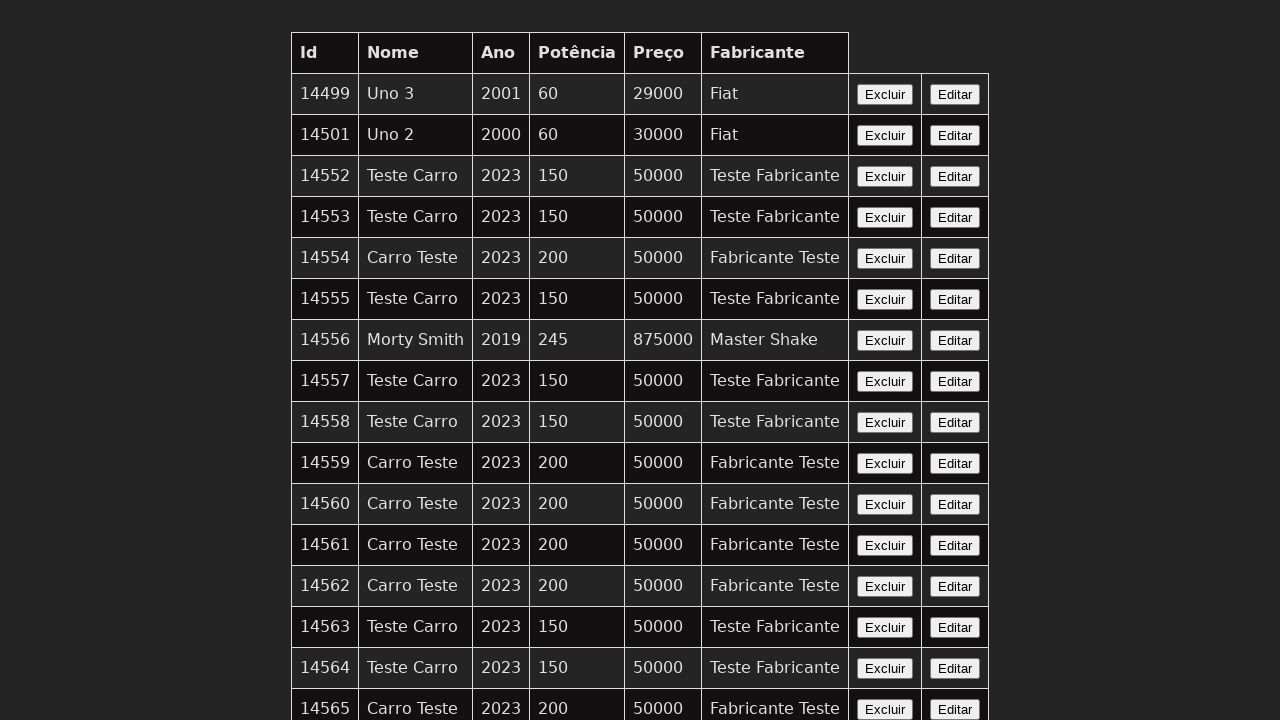

Waited for delete button to be present
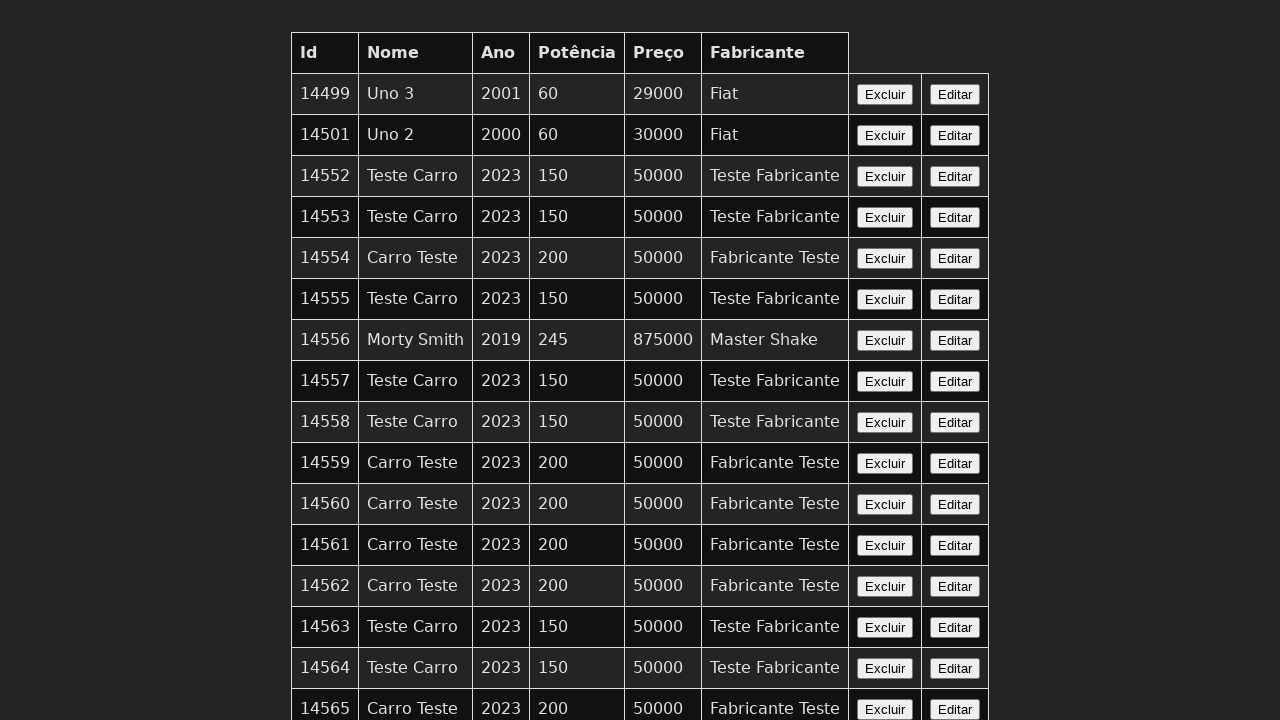

Clicked the delete button at (885, 94) on button:has-text('Excluir')
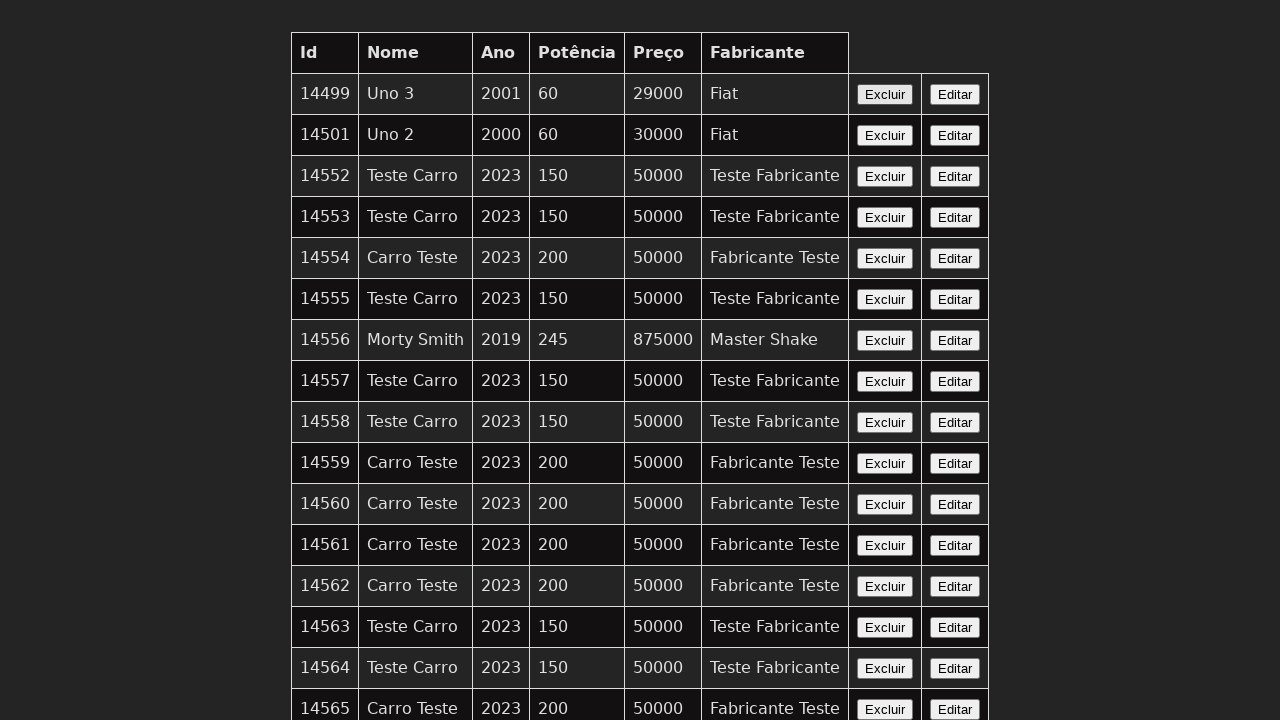

Waited for deletion to process
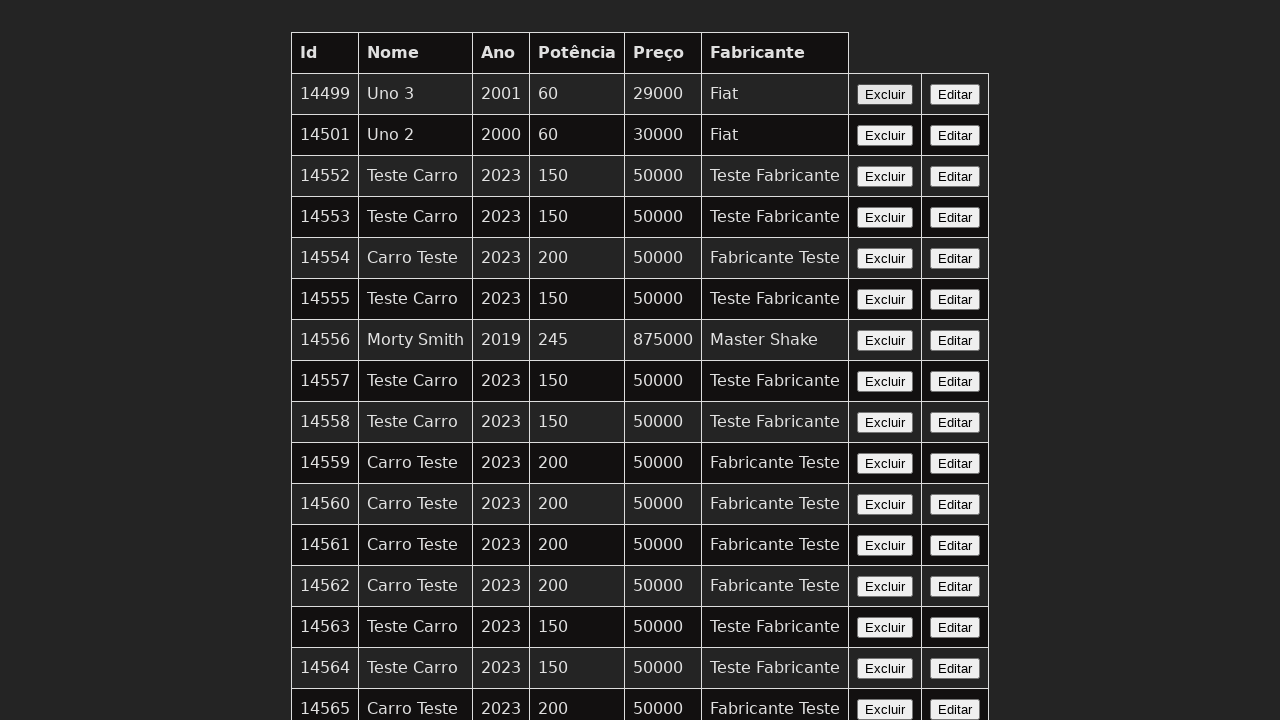

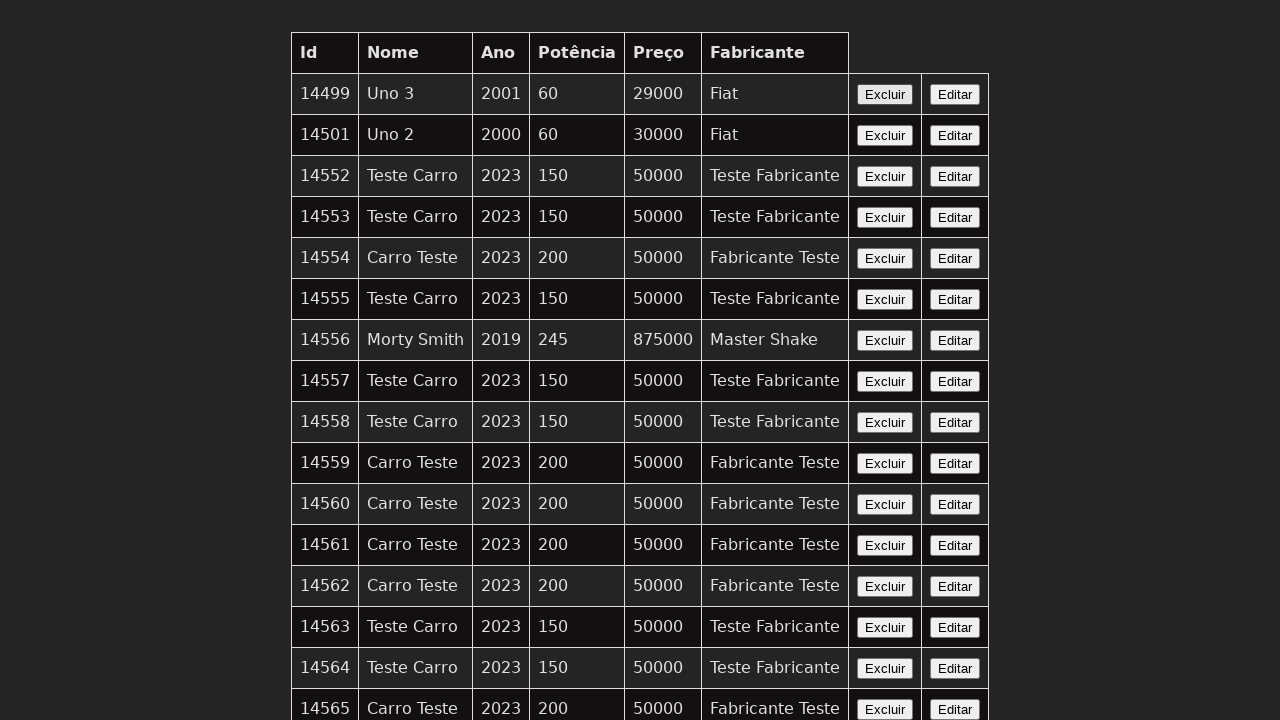